Tests the drag and drop functionality on the jQuery UI droppable demo page by switching into an iframe, dragging an element onto a target, then switching back to the main content and clicking a navigation link.

Starting URL: https://jqueryui.com/droppable/

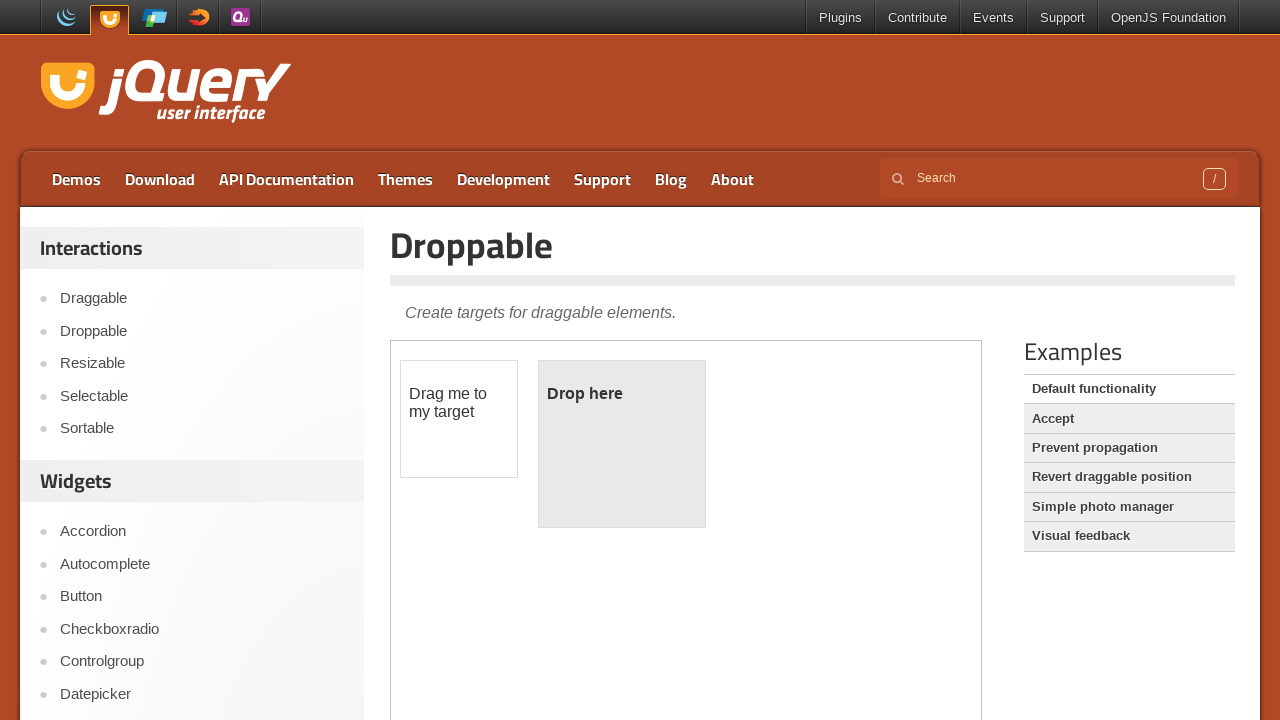

Located the demo iframe
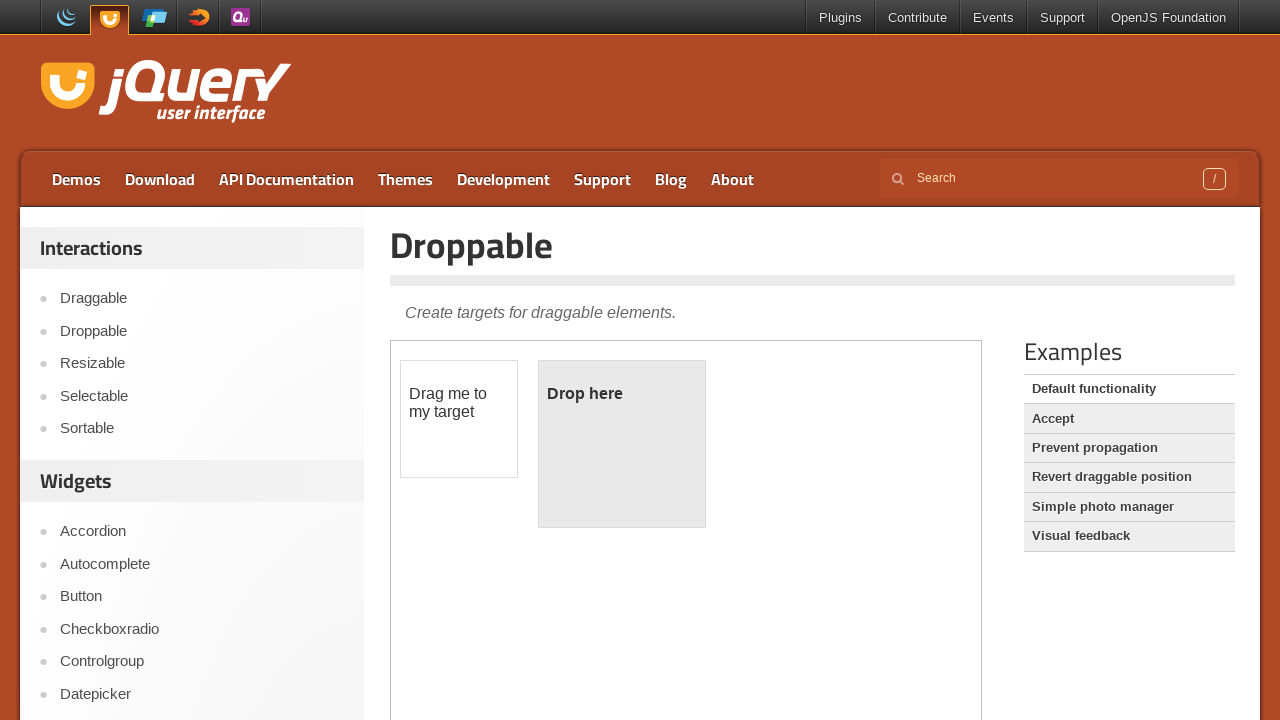

Clicked on the draggable element at (459, 419) on .demo-frame >> nth=0 >> internal:control=enter-frame >> #draggable
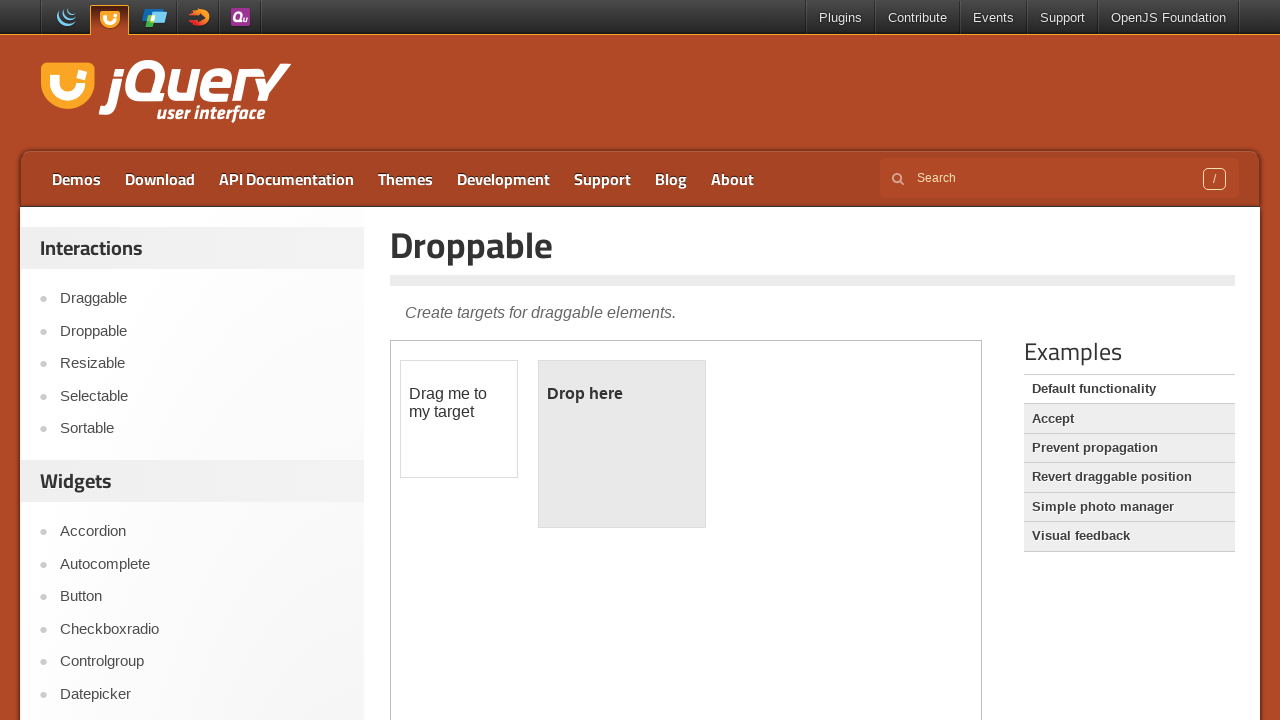

Dragged element from draggable to droppable area at (622, 444)
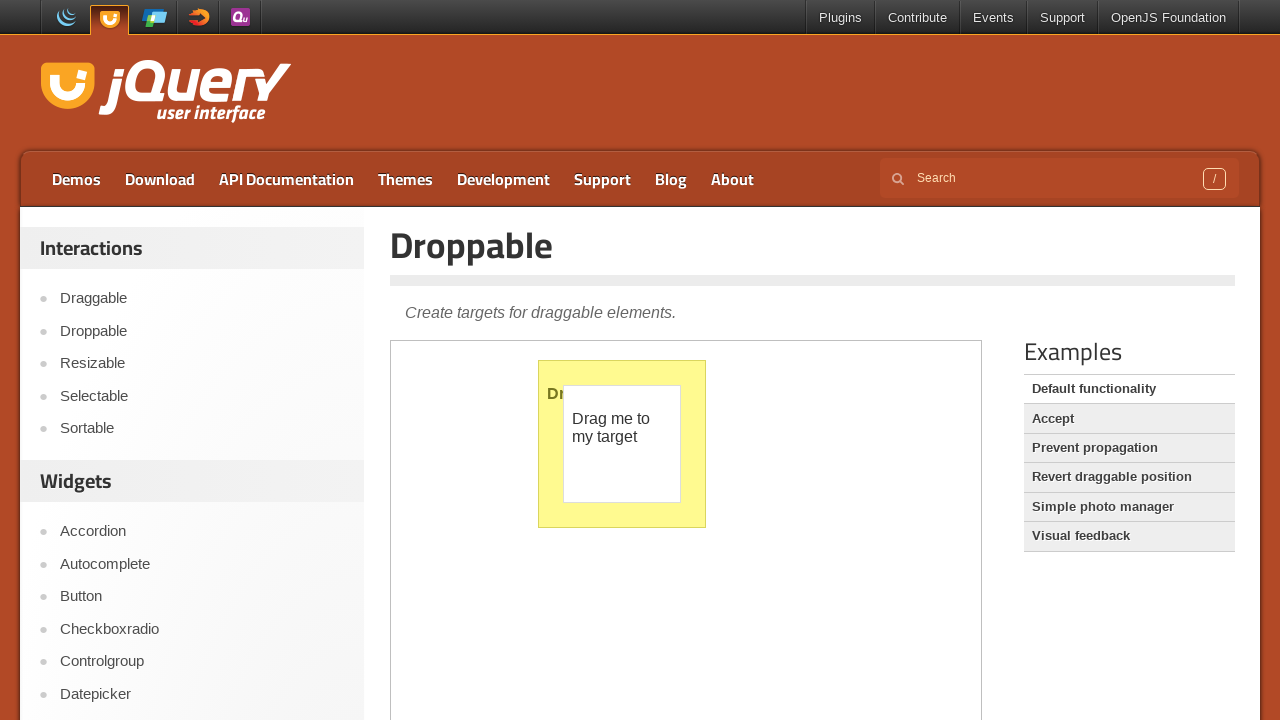

Clicked the Accept link in the main content at (1129, 419) on text=Accept
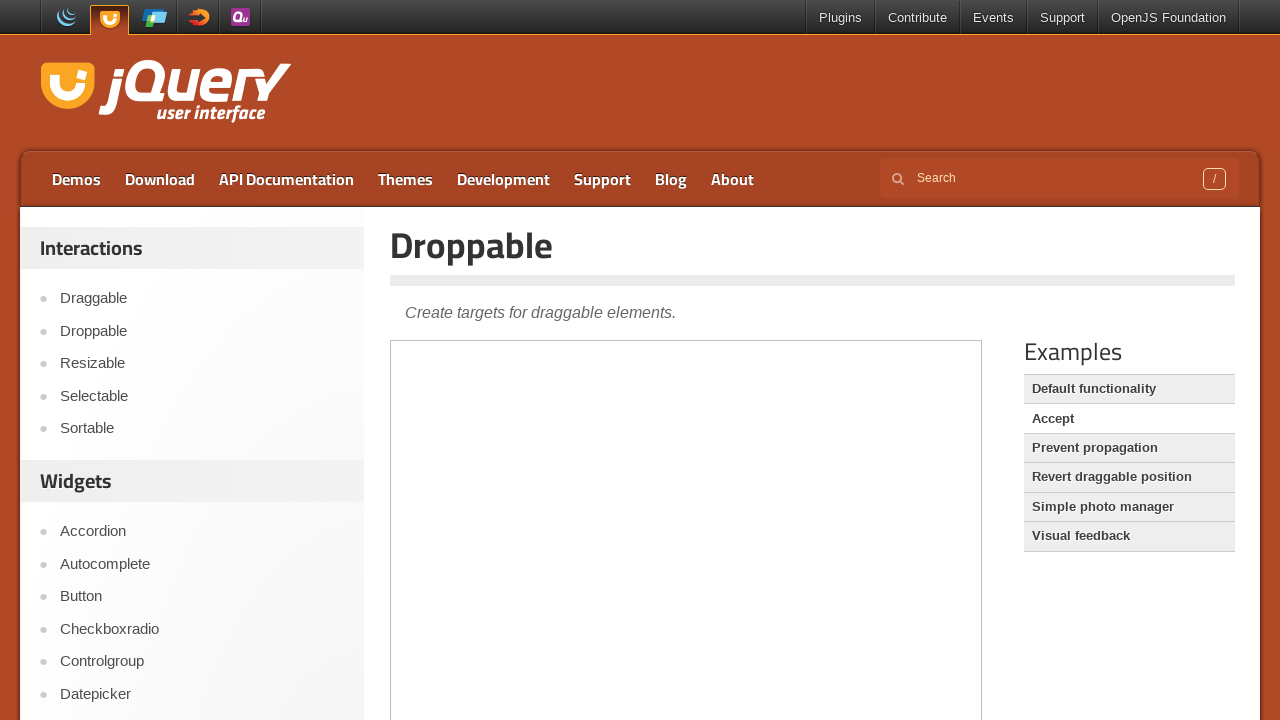

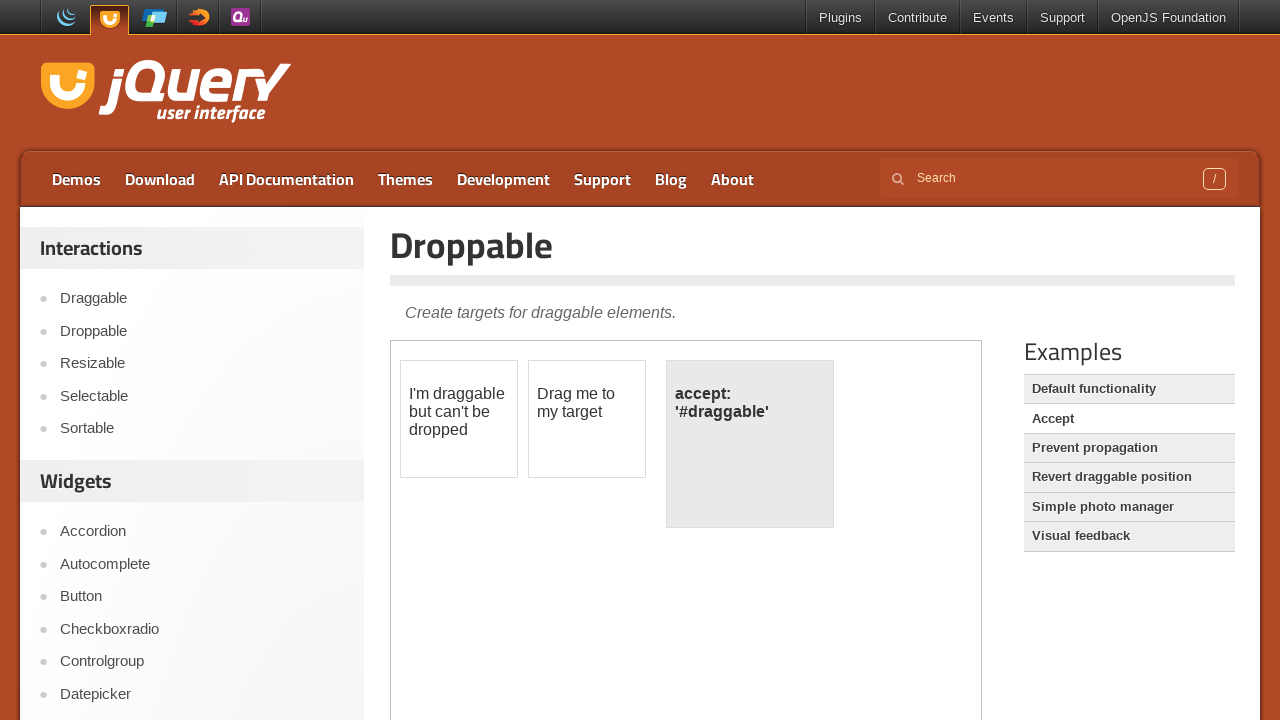